Tests keyboard key press functionality by sending SPACE and TAB keys to a page and verifying the displayed result text shows the correct key was pressed.

Starting URL: http://the-internet.herokuapp.com/key_presses

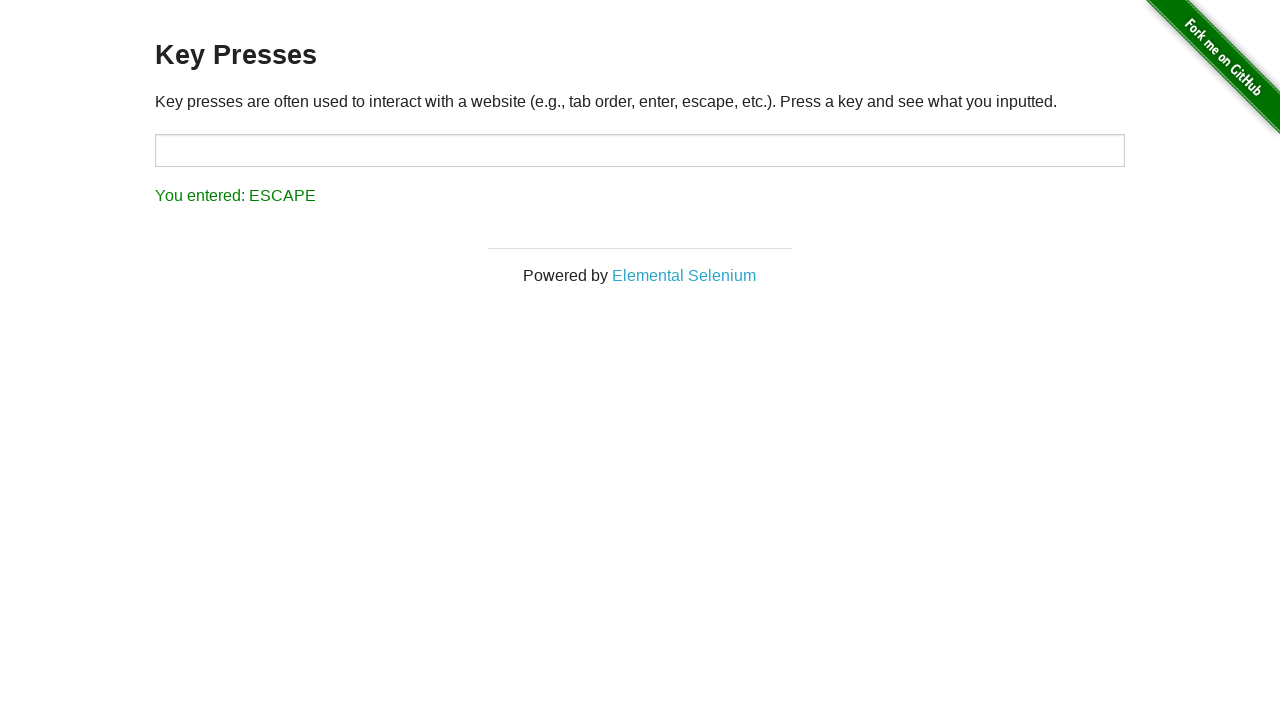

Pressed SPACE key on example element on .example
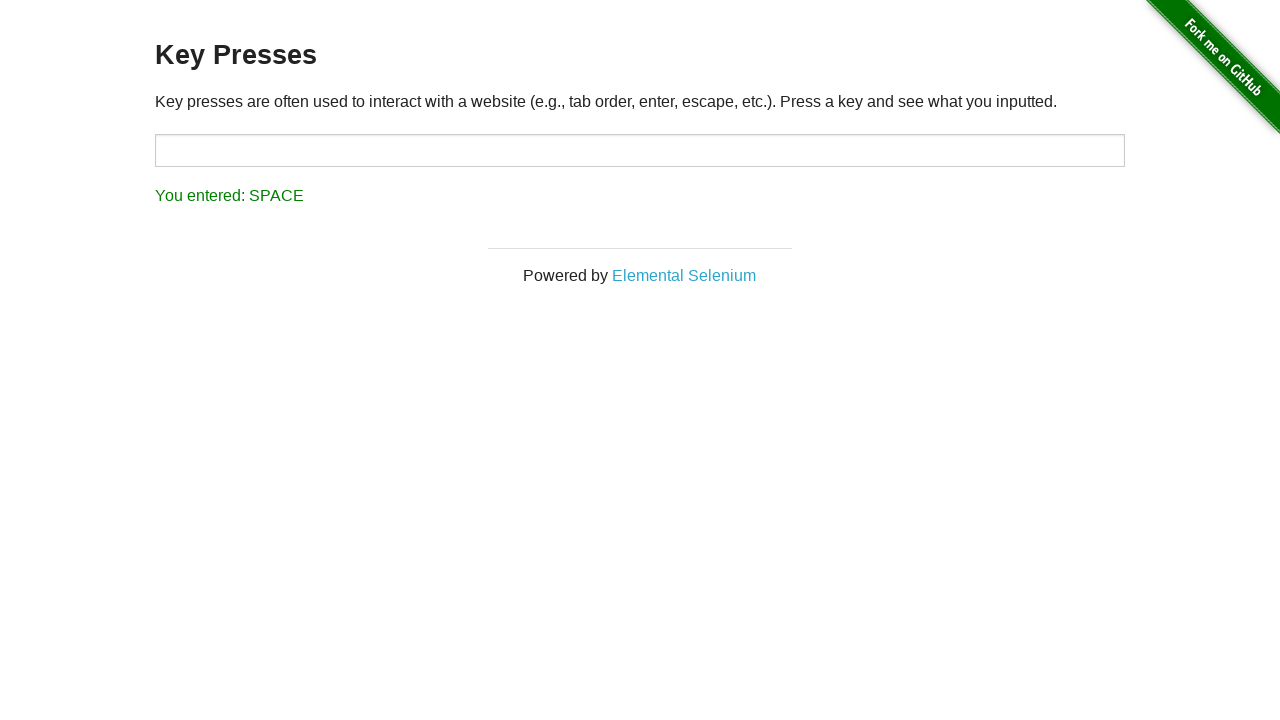

Verified result text shows 'You entered: SPACE'
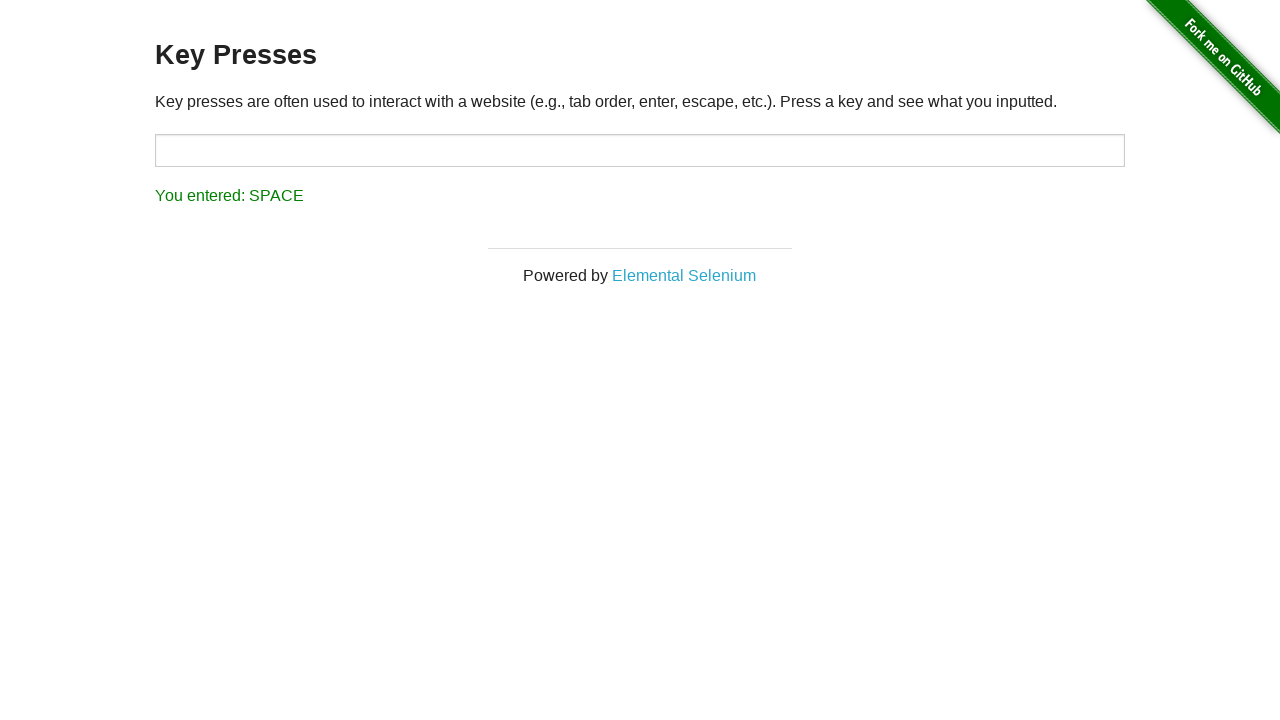

Pressed TAB key on currently focused element
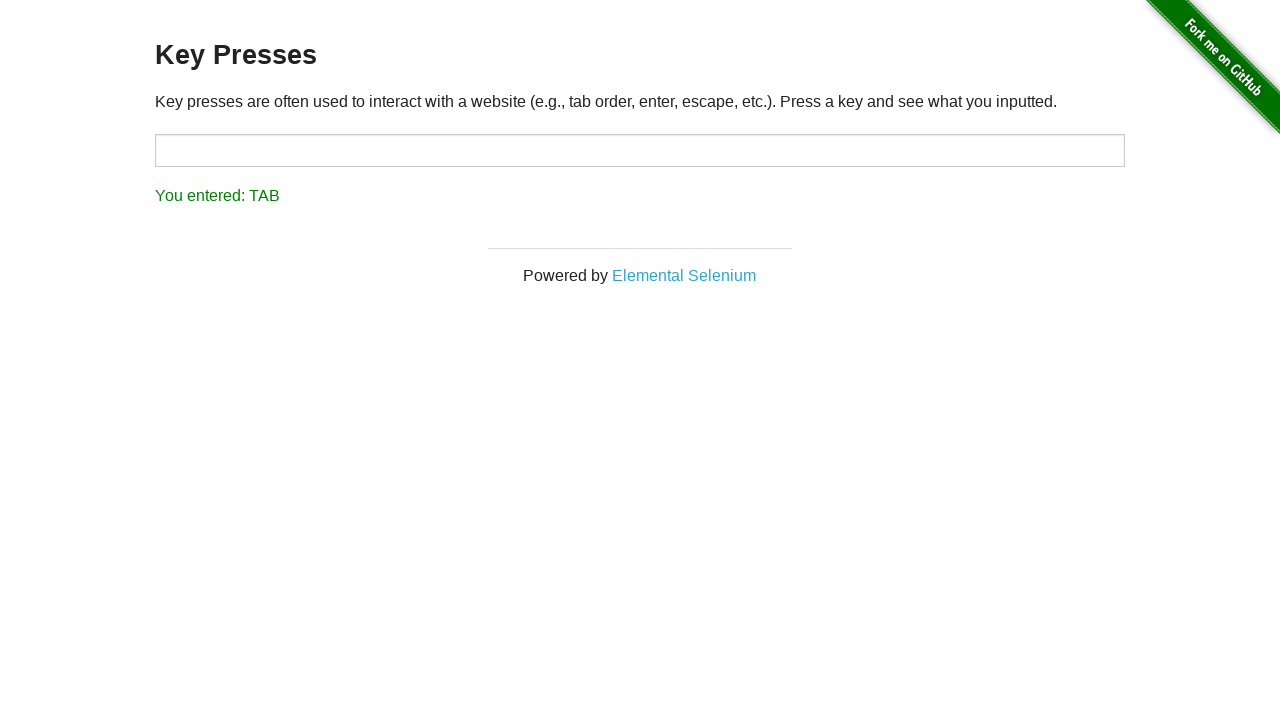

Verified result text shows 'You entered: TAB'
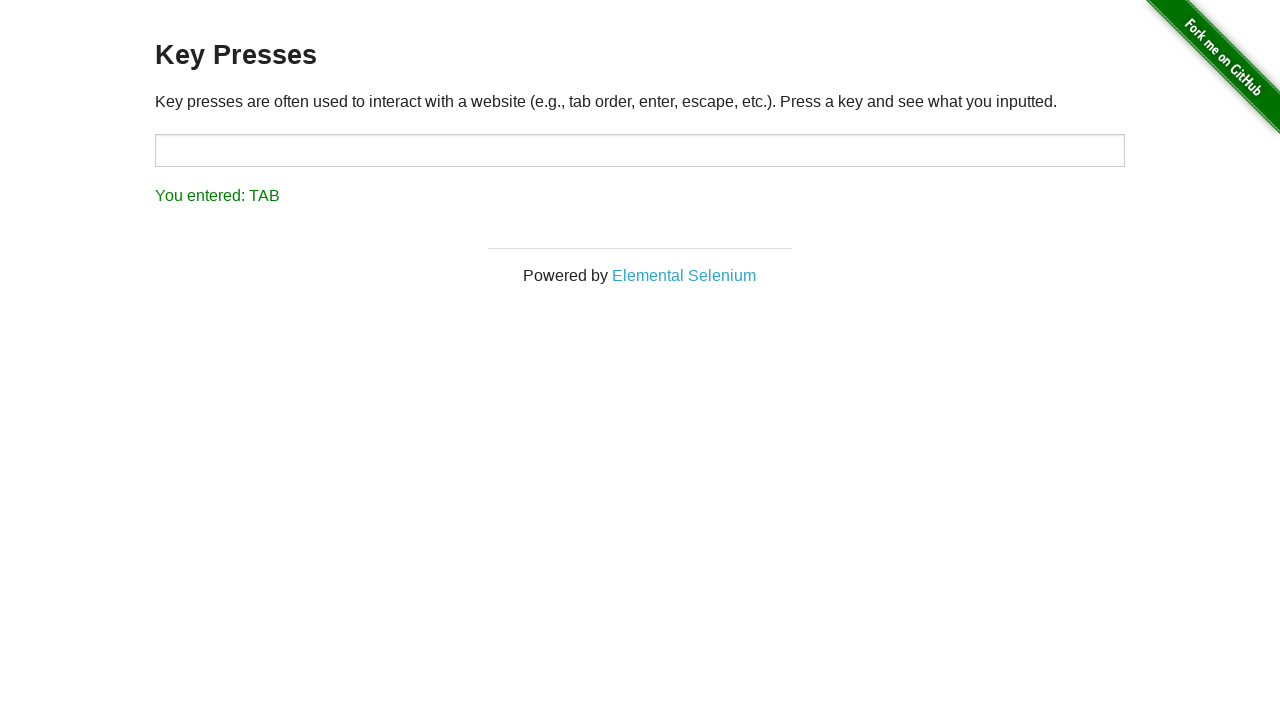

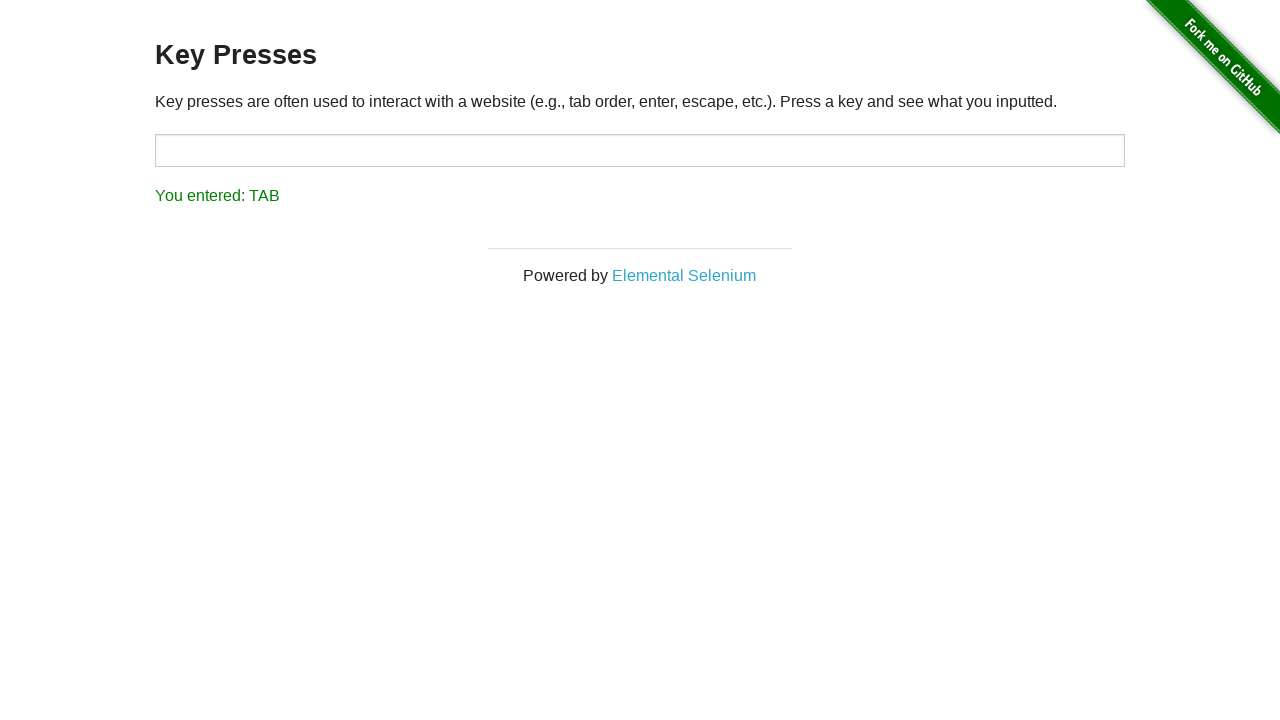